Tests the Online Banking page by clicking the Online Banking menu link and verifying that there are 6 operation headers displayed, including one labeled "Pay Bills".

Starting URL: http://zero.webappsecurity.com/

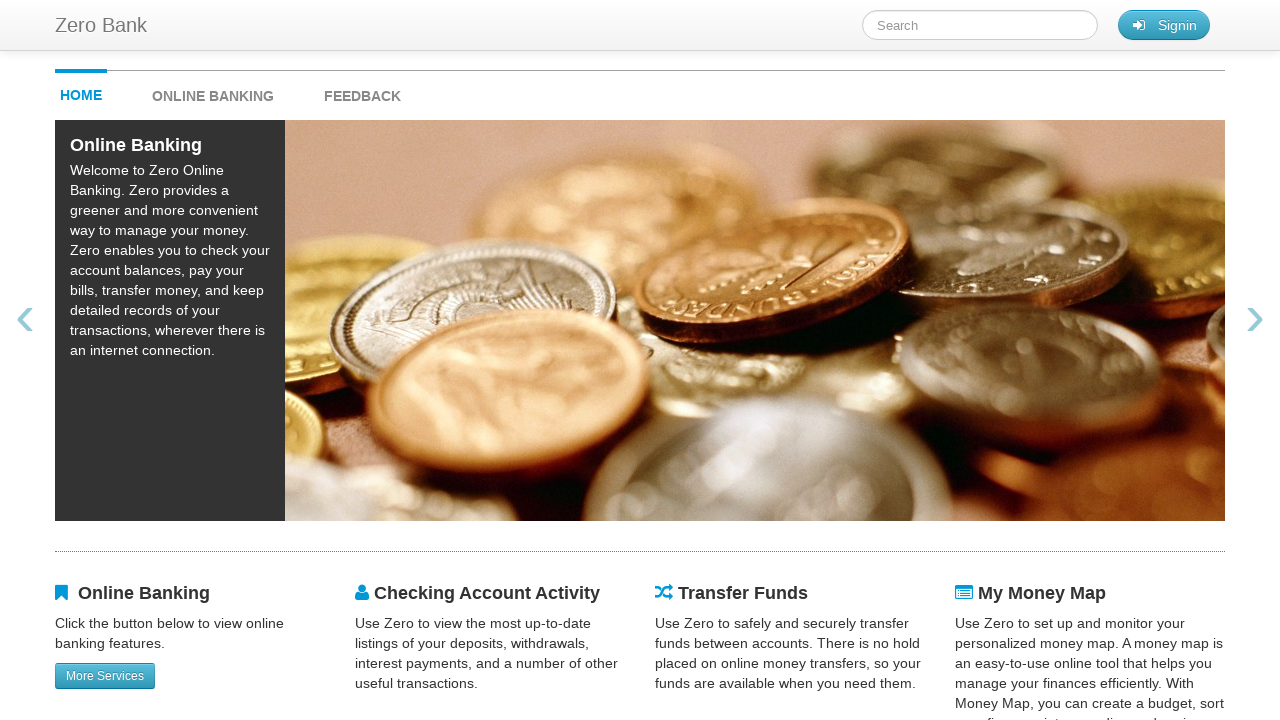

Clicked on 'Online Banking' menu link at (233, 91) on #onlineBankingMenu
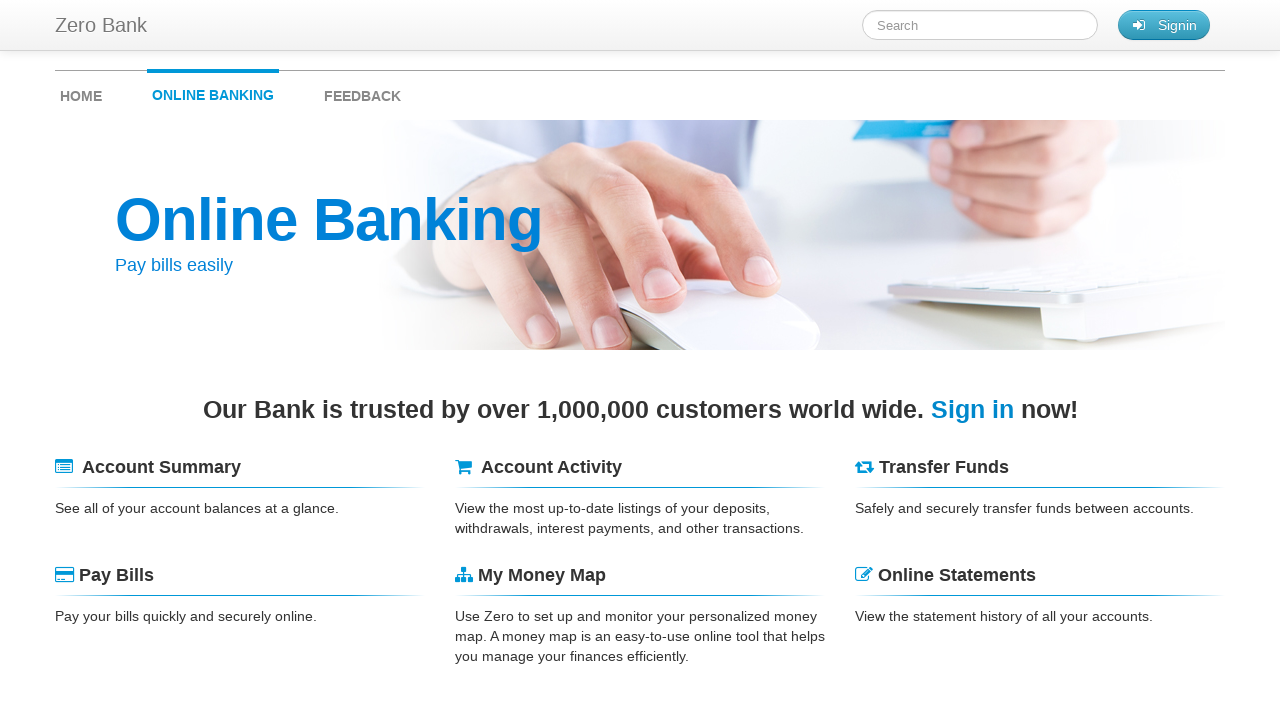

Pressed PageDown to scroll down the page
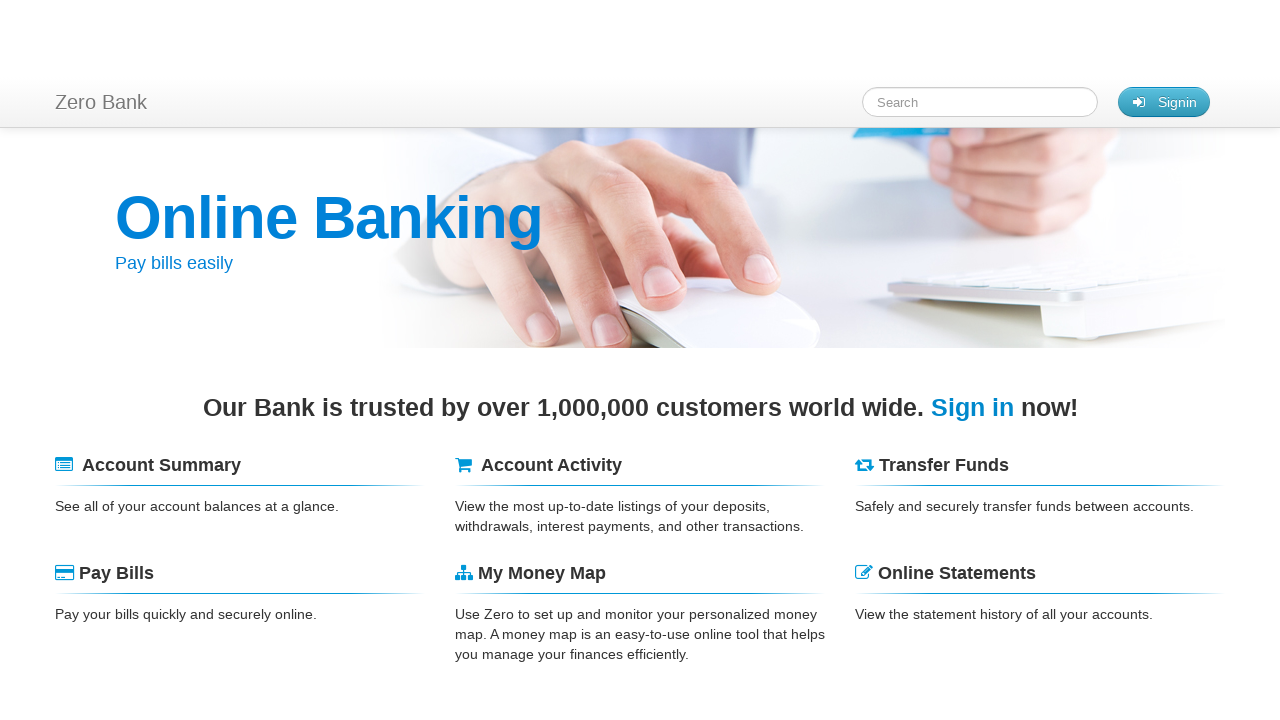

Waited for operation headers to become visible
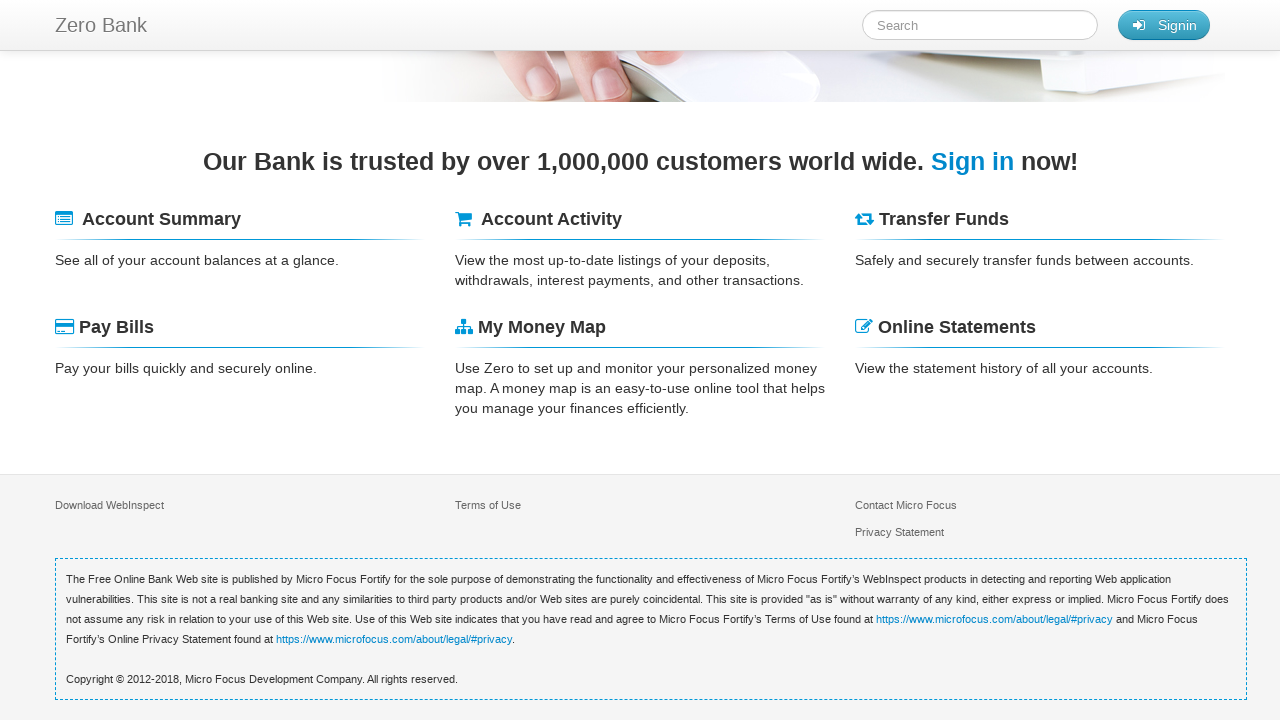

Located all operation headers on the page
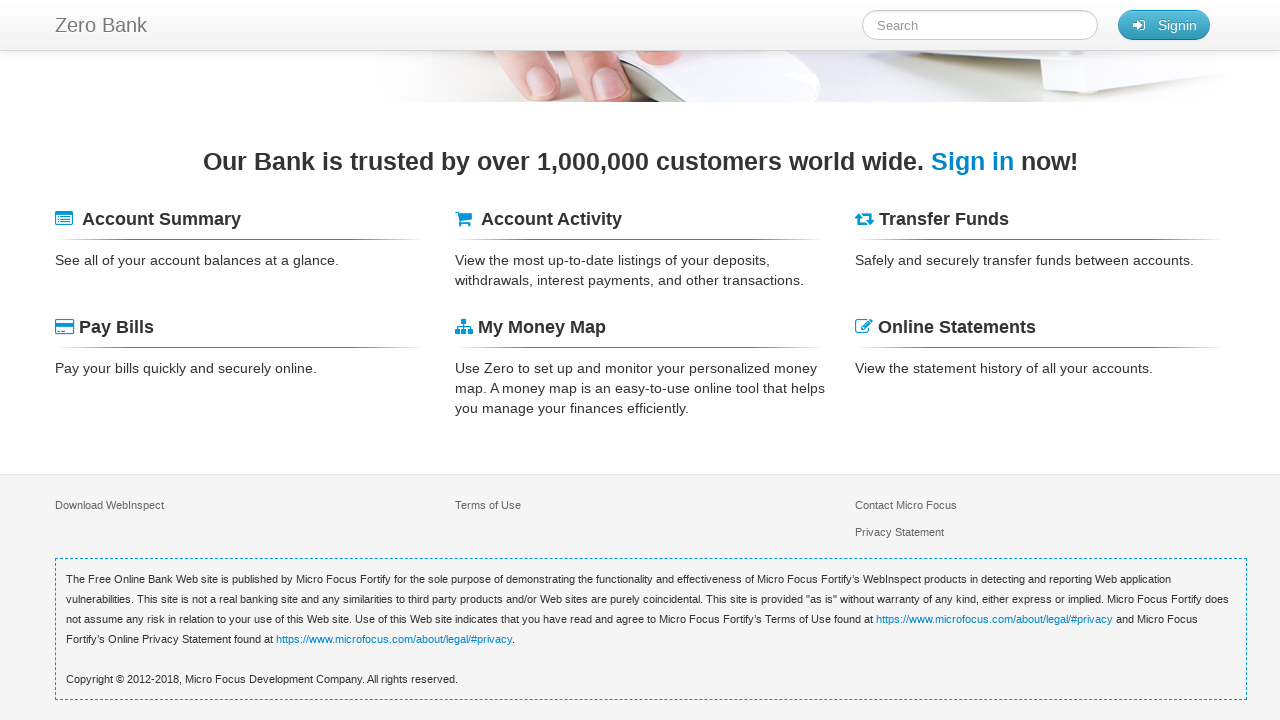

Verified that exactly 6 operation headers are displayed
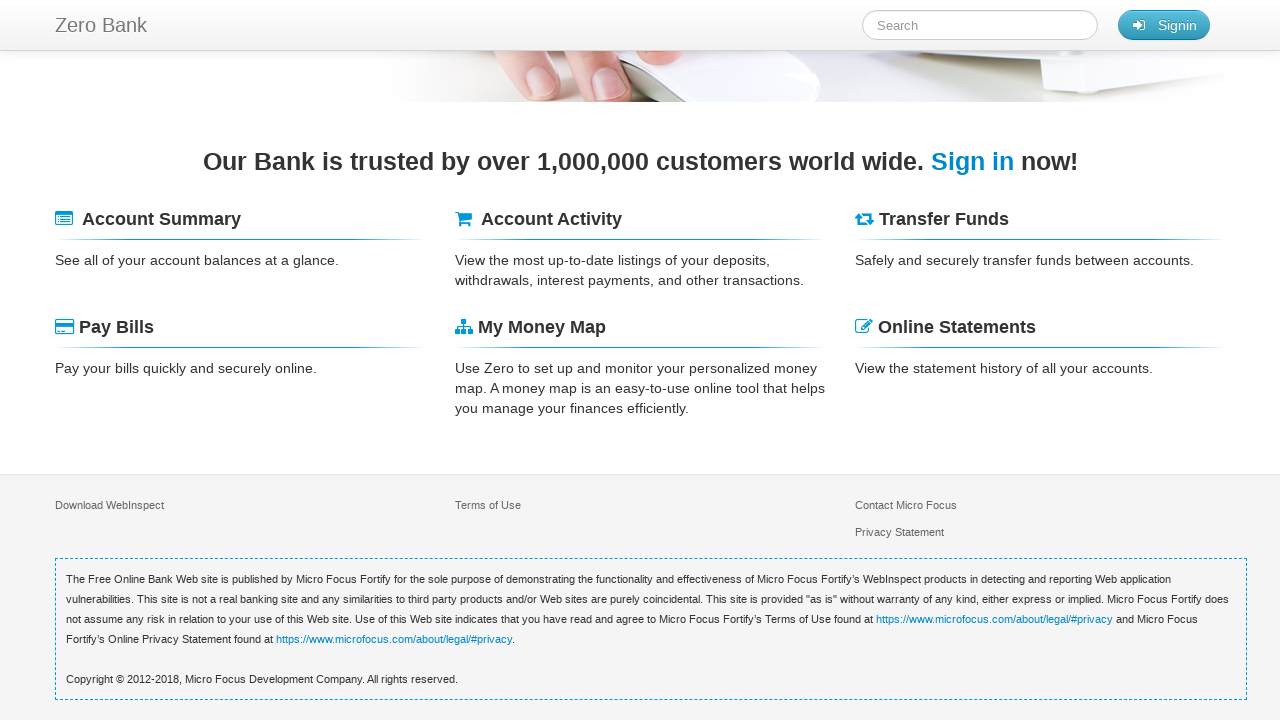

Retrieved text content of all headers
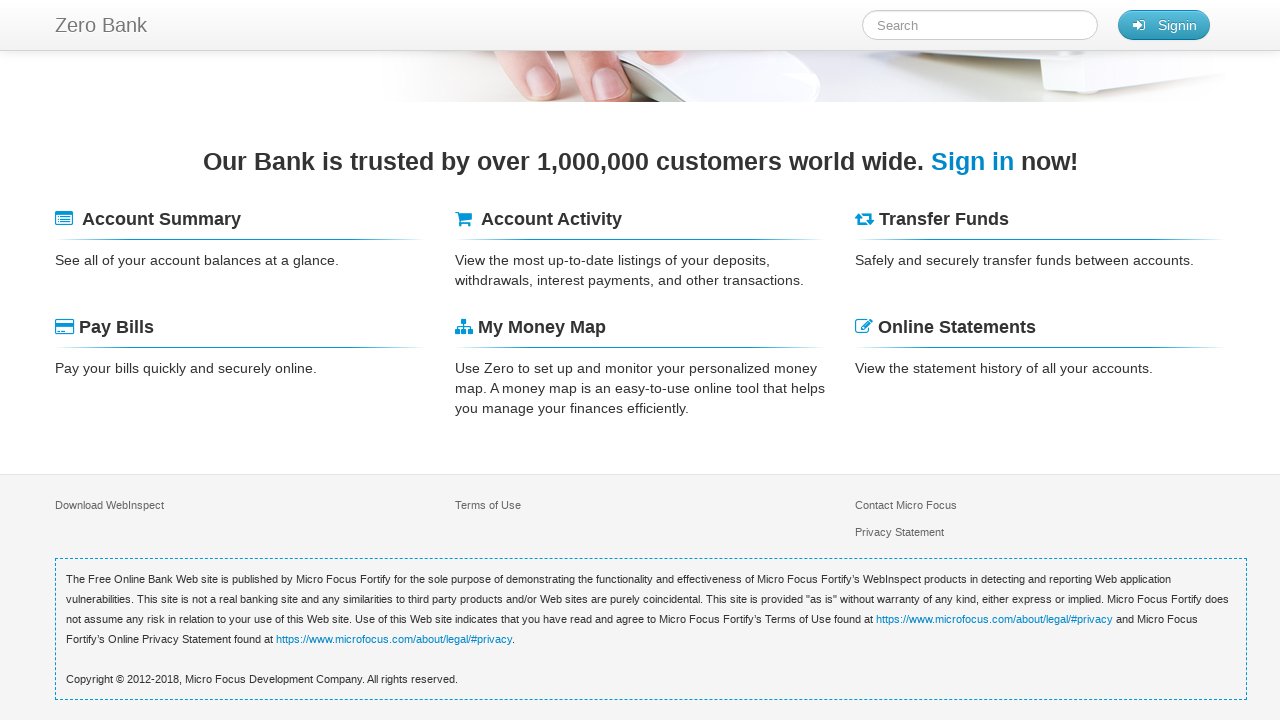

Verified that 'Pay Bills' header is present among the operation headers
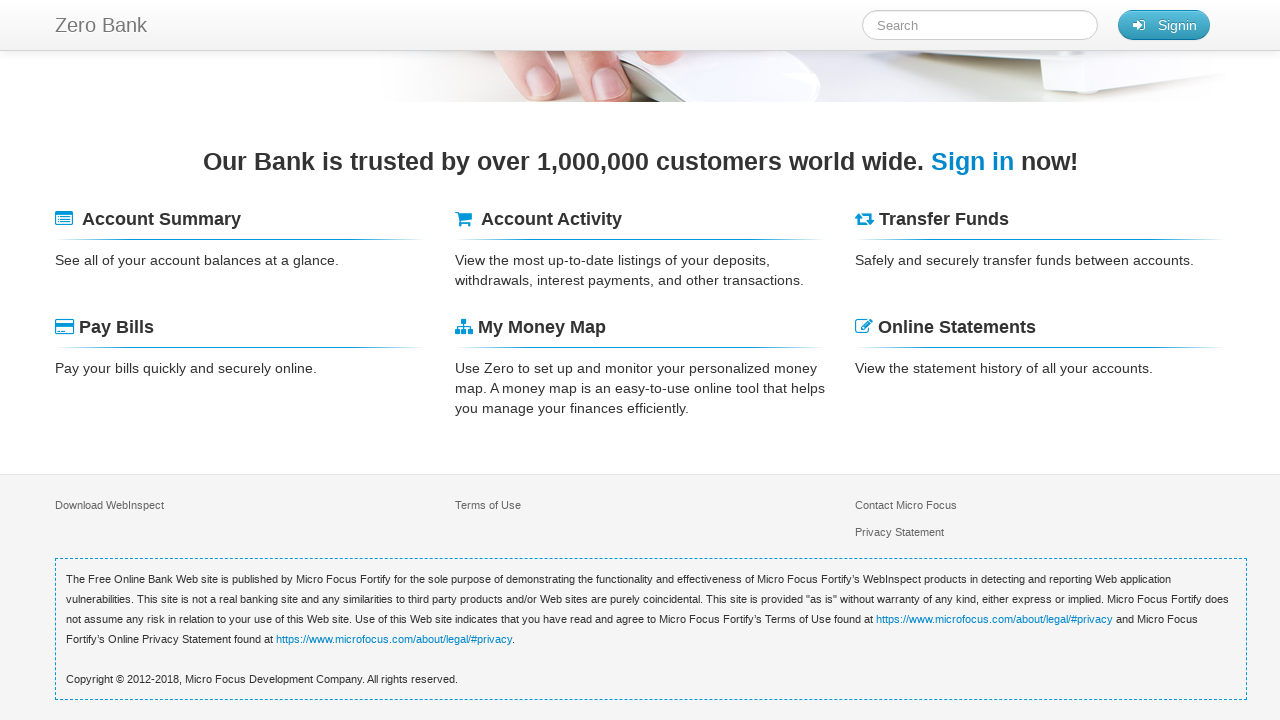

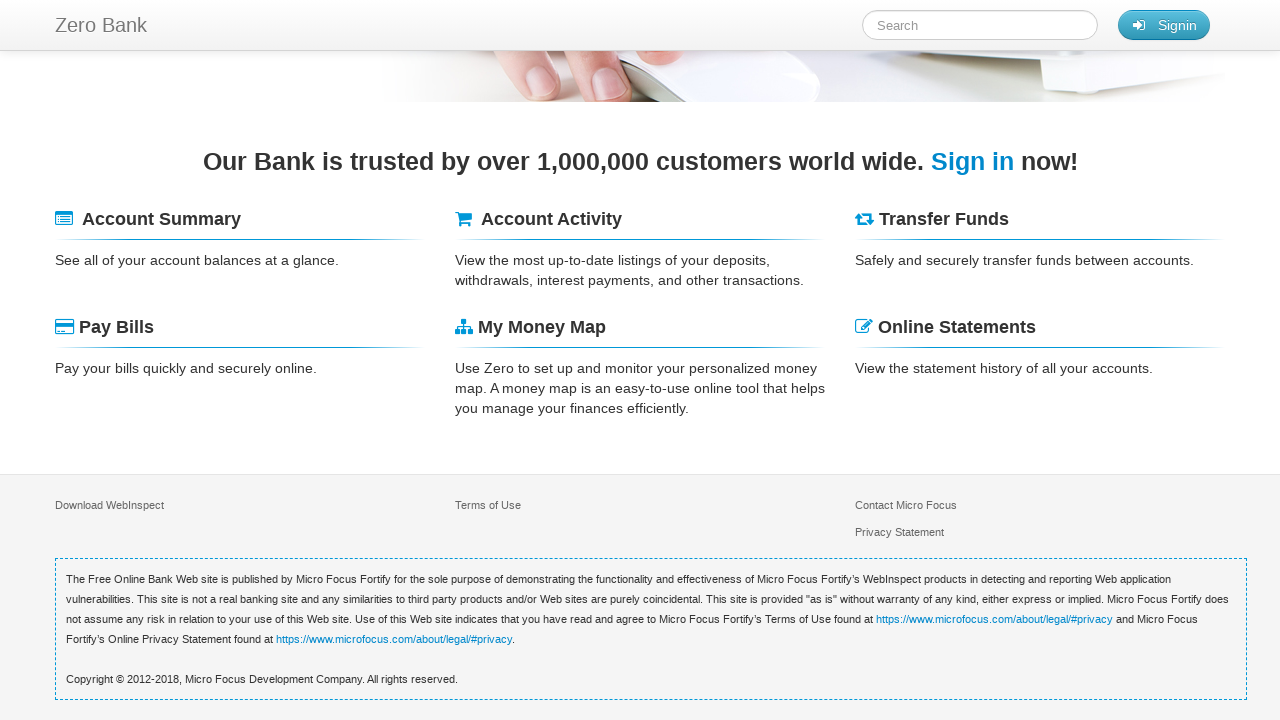